Tests browser navigation between otto.de and wisequarter.com, verifying page titles contain expected text, and tests back/forward navigation and page refresh functionality.

Starting URL: https://www.otto.de

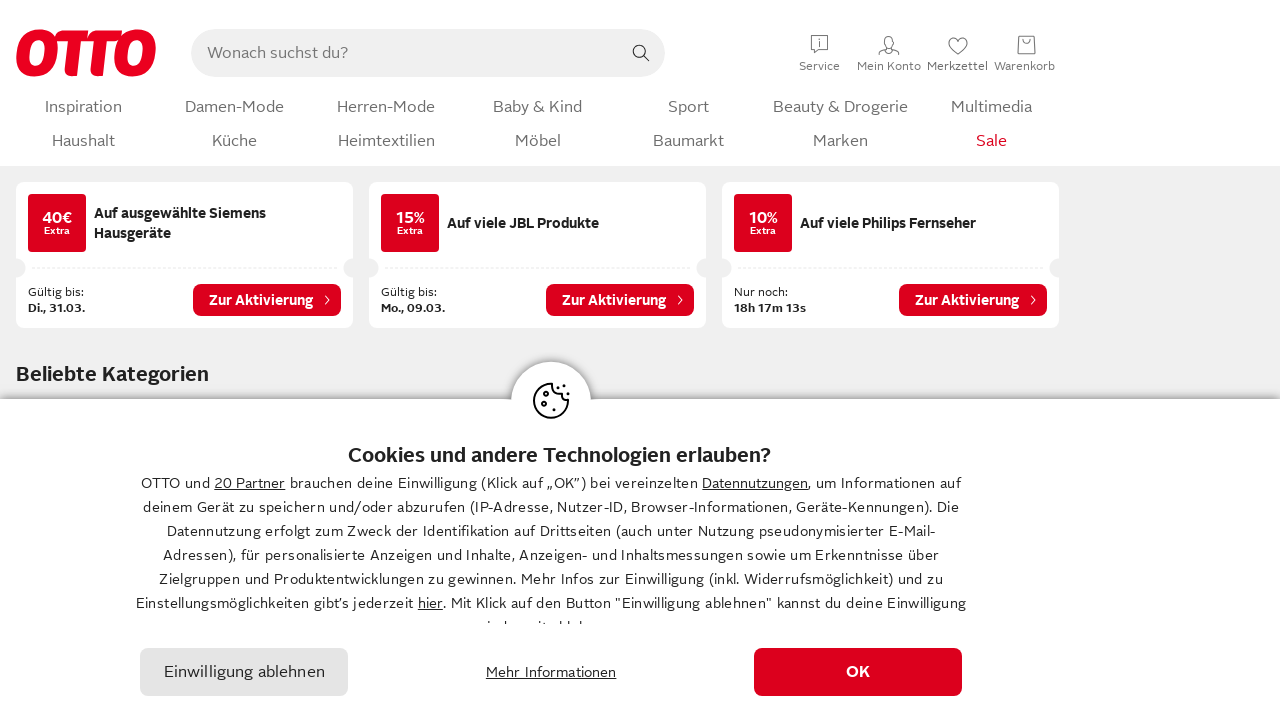

Retrieved otto.de page title
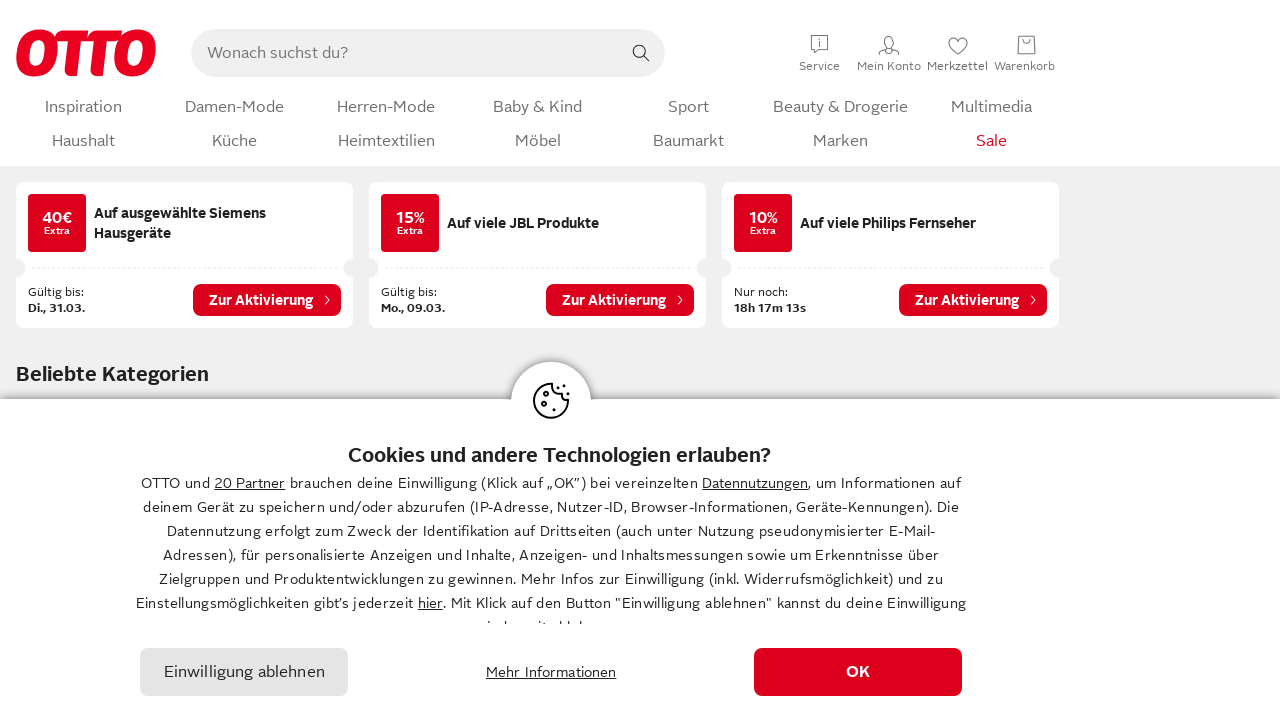

Retrieved otto.de page URL
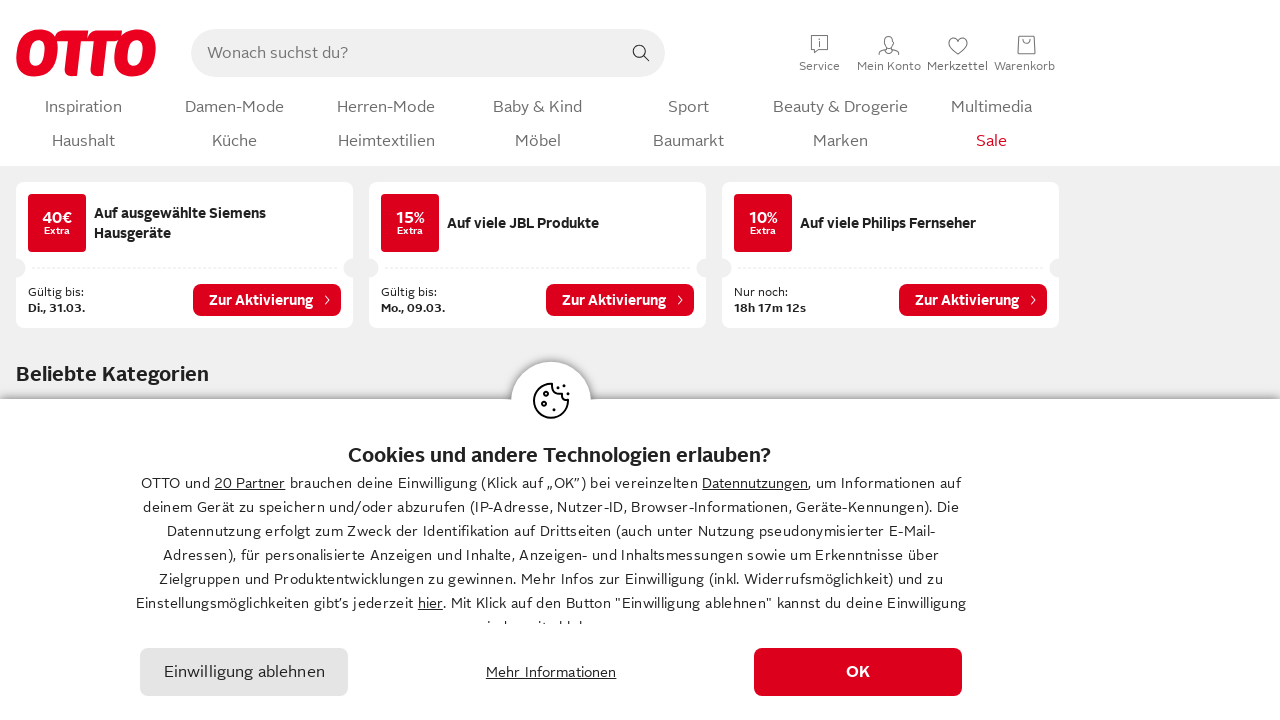

Navigated to wisequarter.com
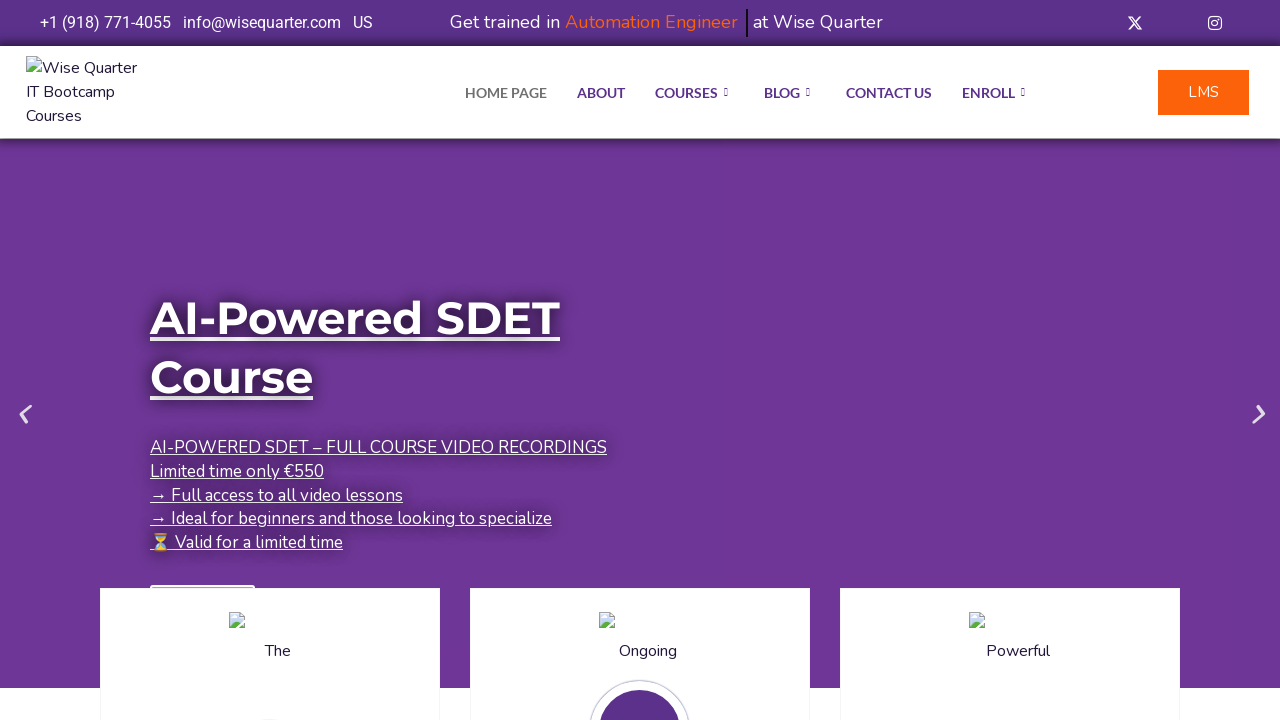

Retrieved wisequarter.com page title
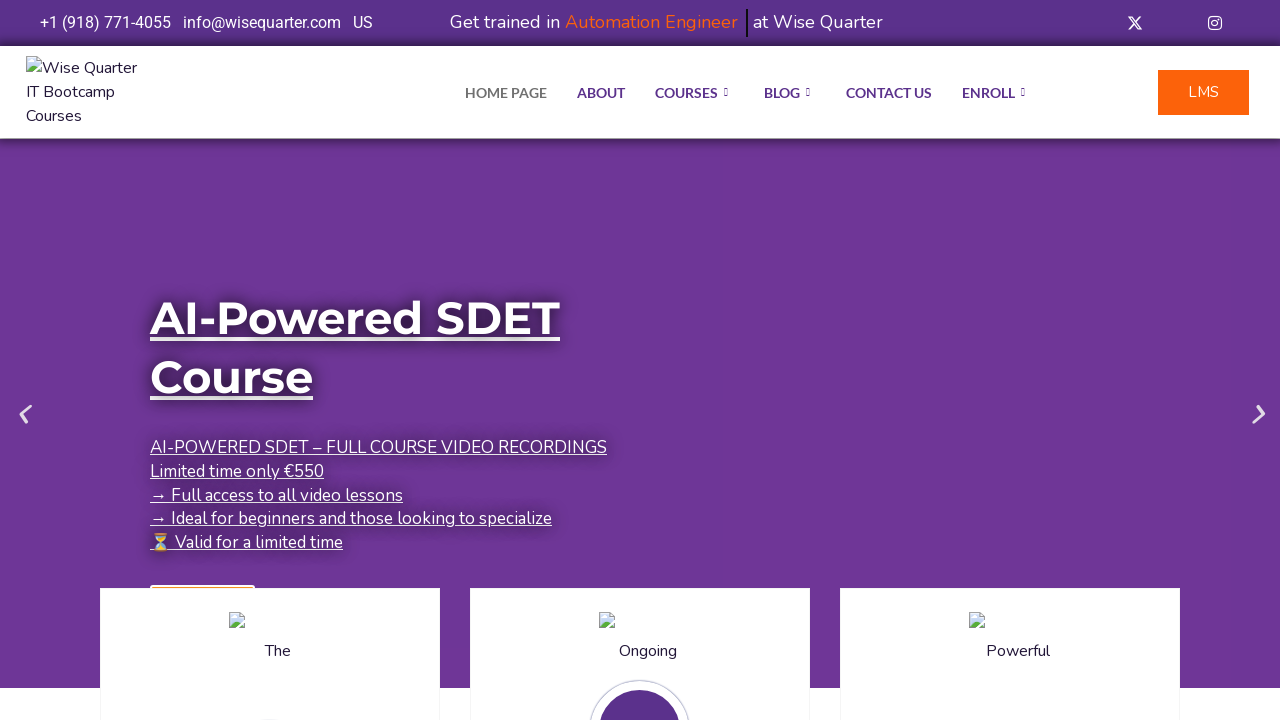

Navigated back to otto.de using browser back button
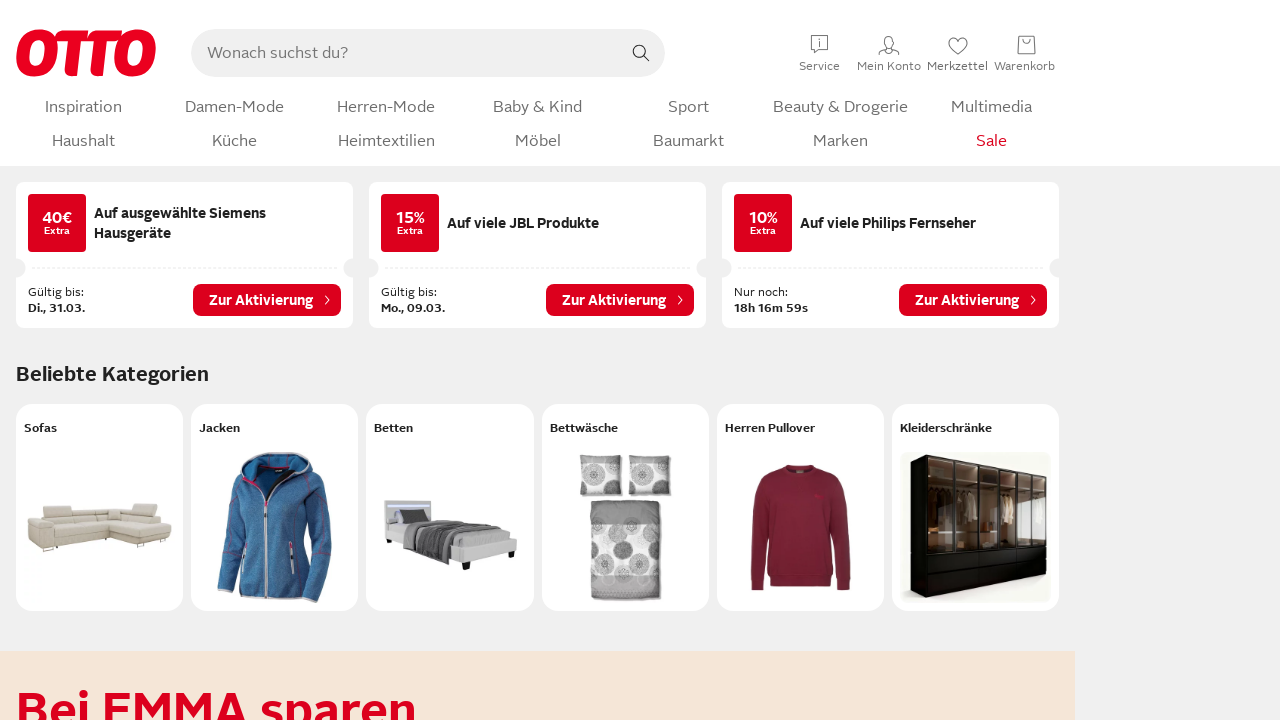

Refreshed otto.de page
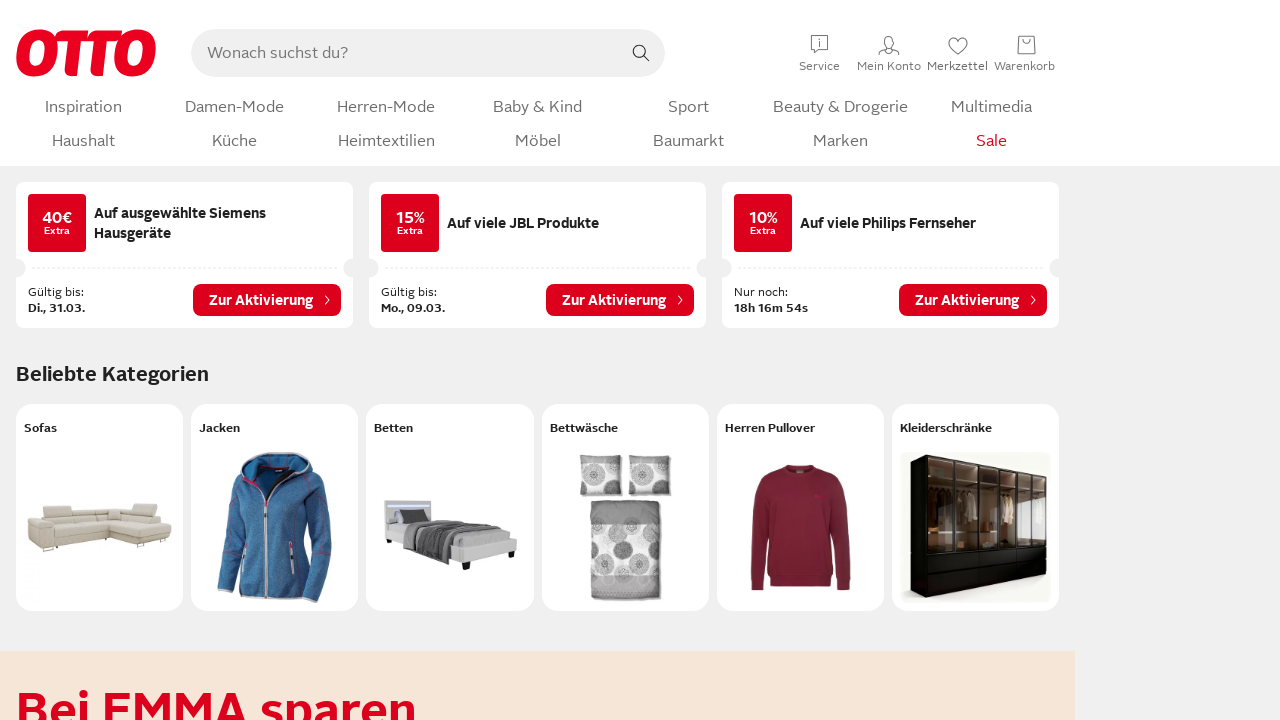

Navigated forward to wisequarter.com using browser forward button
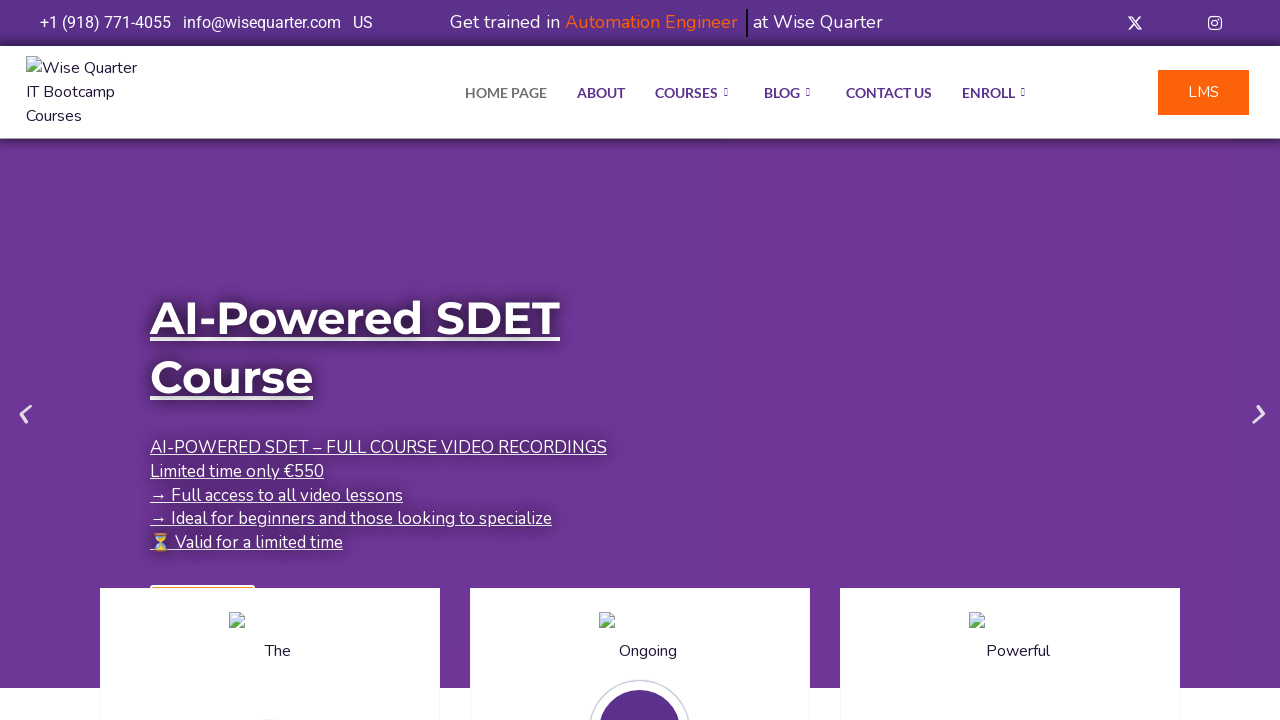

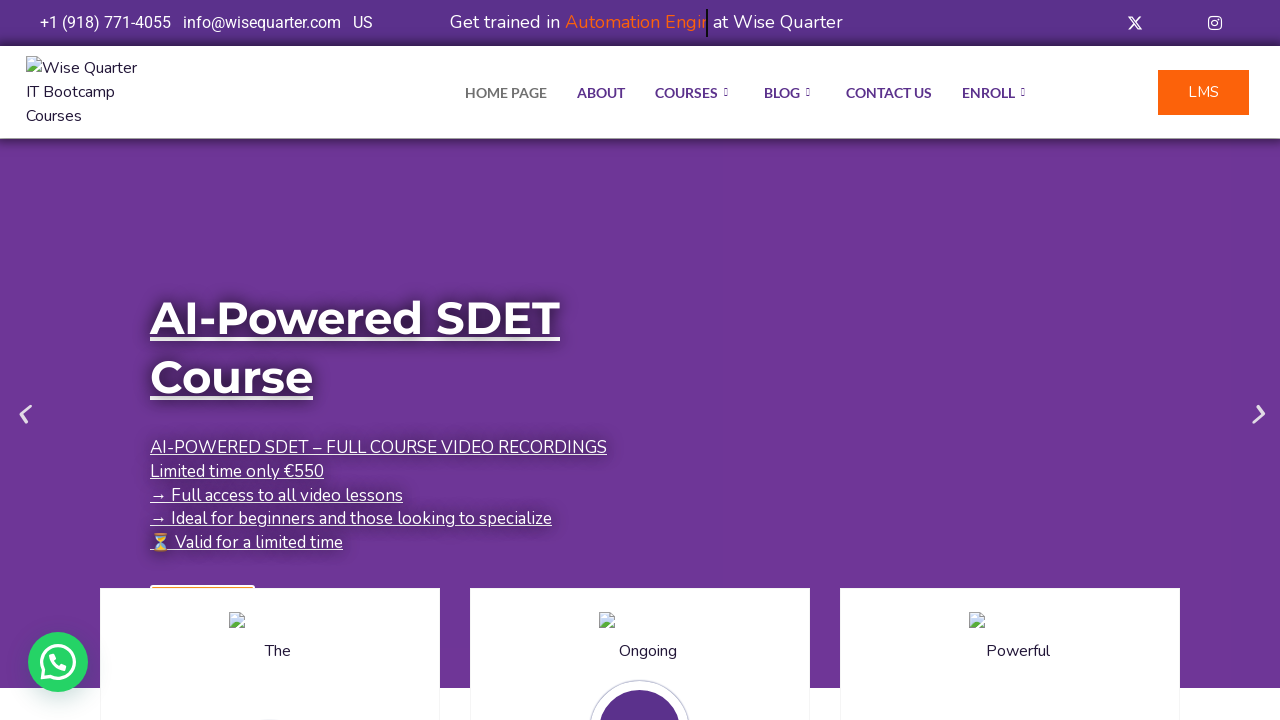